Tests the shopping cart functionality by adding multiple items (Stuffed Frog, Fluffy Bunny, Valentine Bear) with different quantities and verifying the cart totals.

Starting URL: https://jupiter.cloud.planittesting.com/

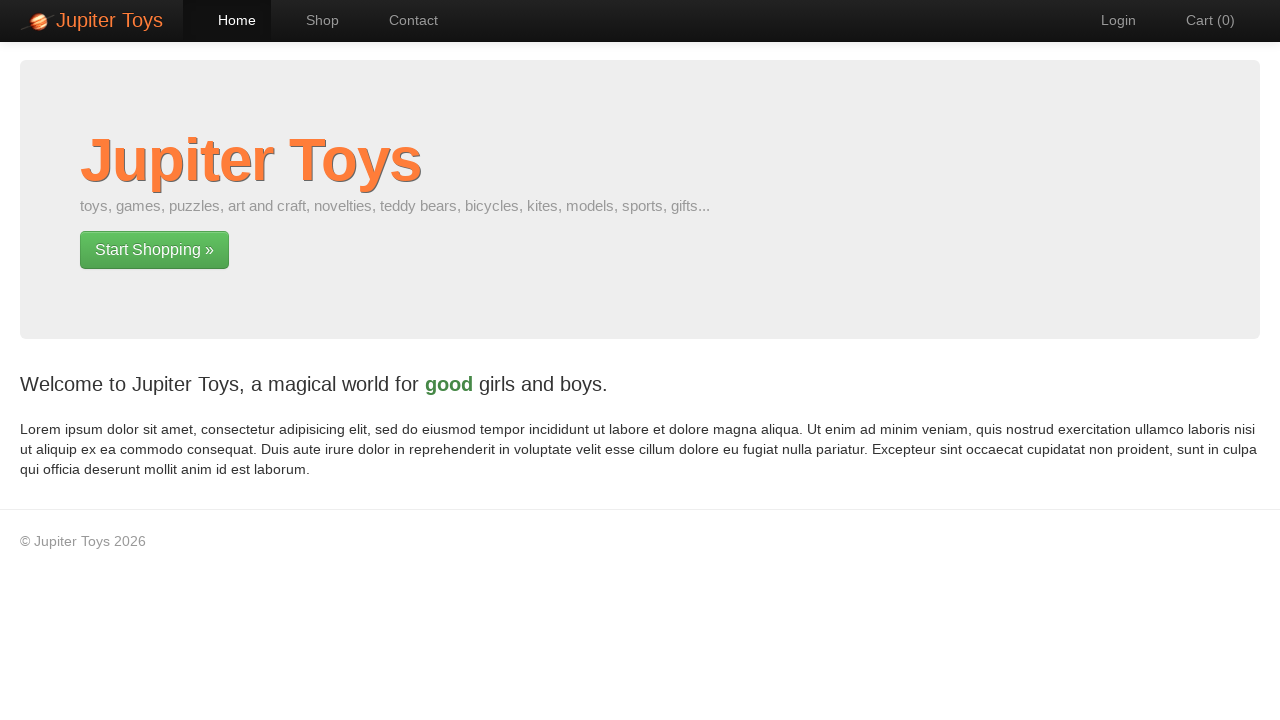

Clicked Shop link to navigate to shop page at (312, 20) on a[href='#/shop']
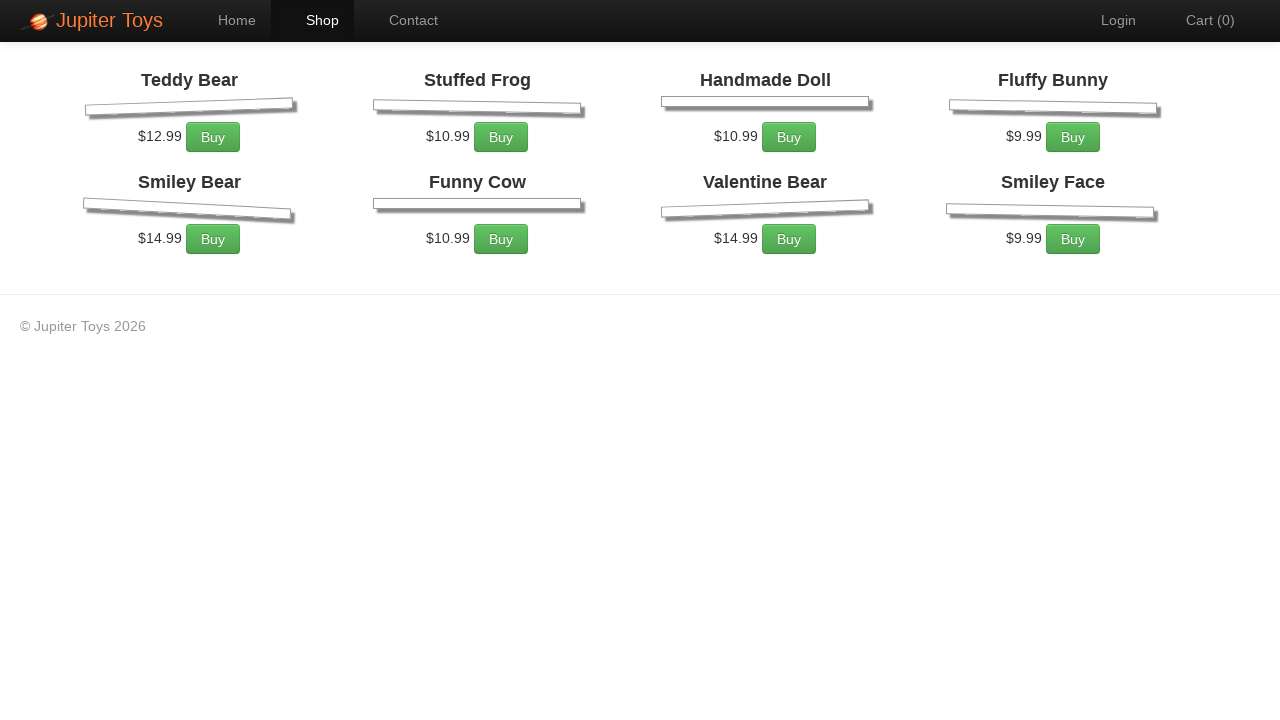

Shop products loaded
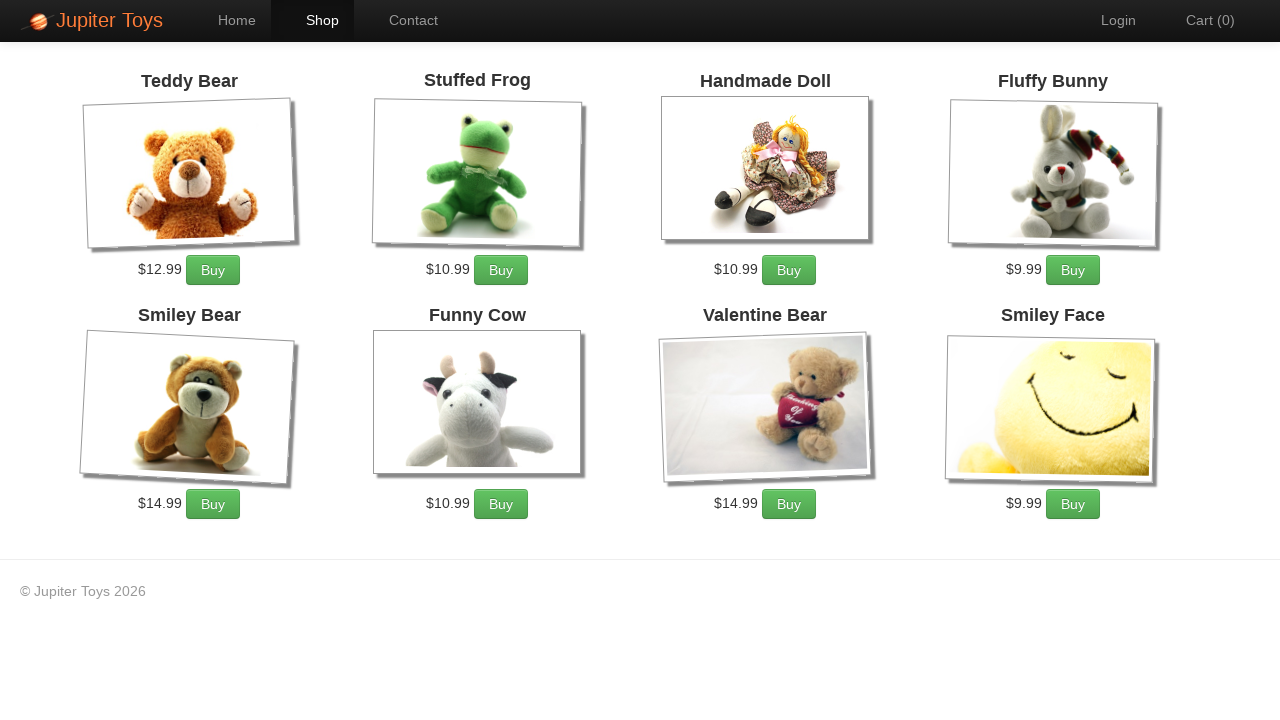

Added Stuffed Frog to cart at (501, 270) on li:has-text('Stuffed Frog') a.btn
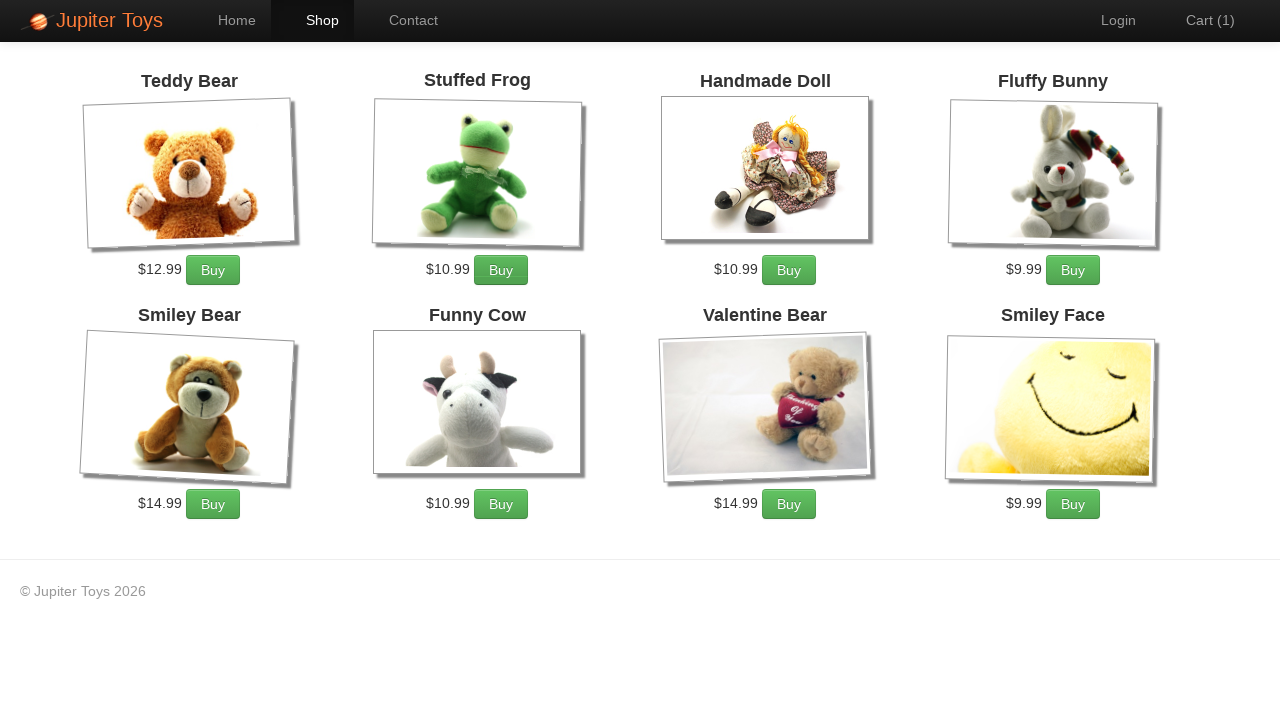

Added Stuffed Frog to cart at (501, 270) on li:has-text('Stuffed Frog') a.btn
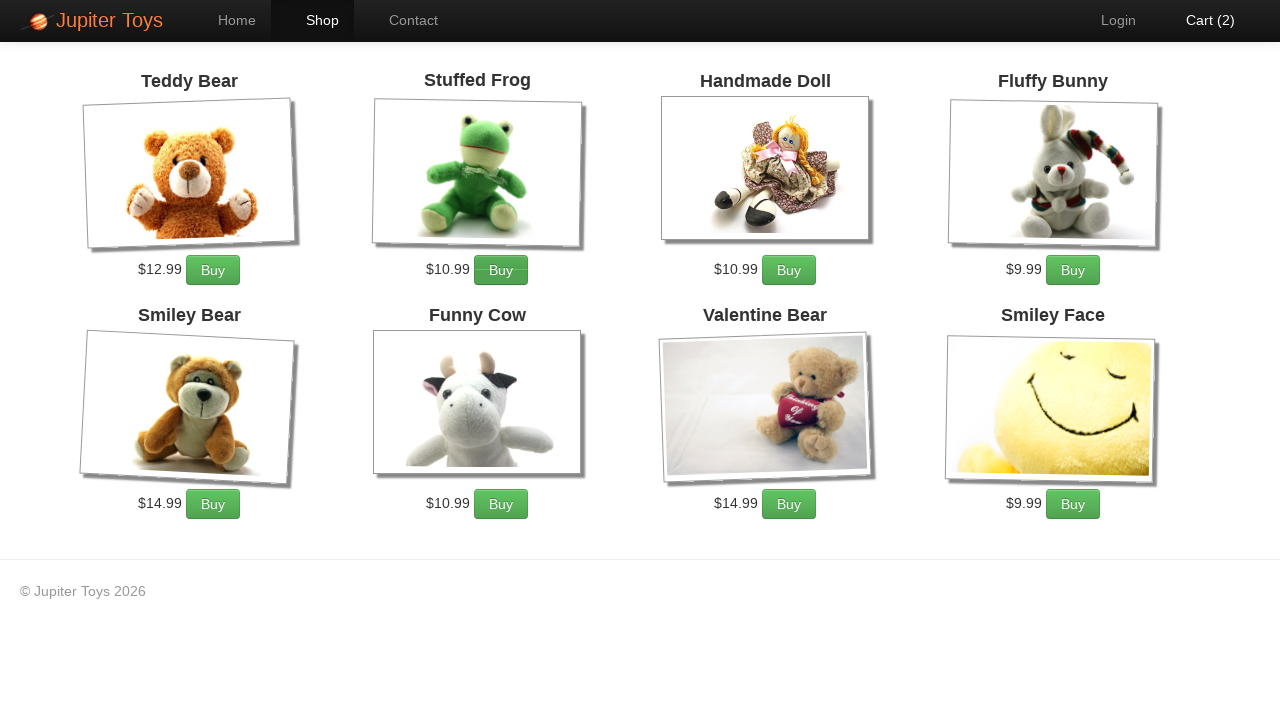

Added Fluffy Bunny to cart at (1073, 270) on li:has-text('Fluffy Bunny') a.btn
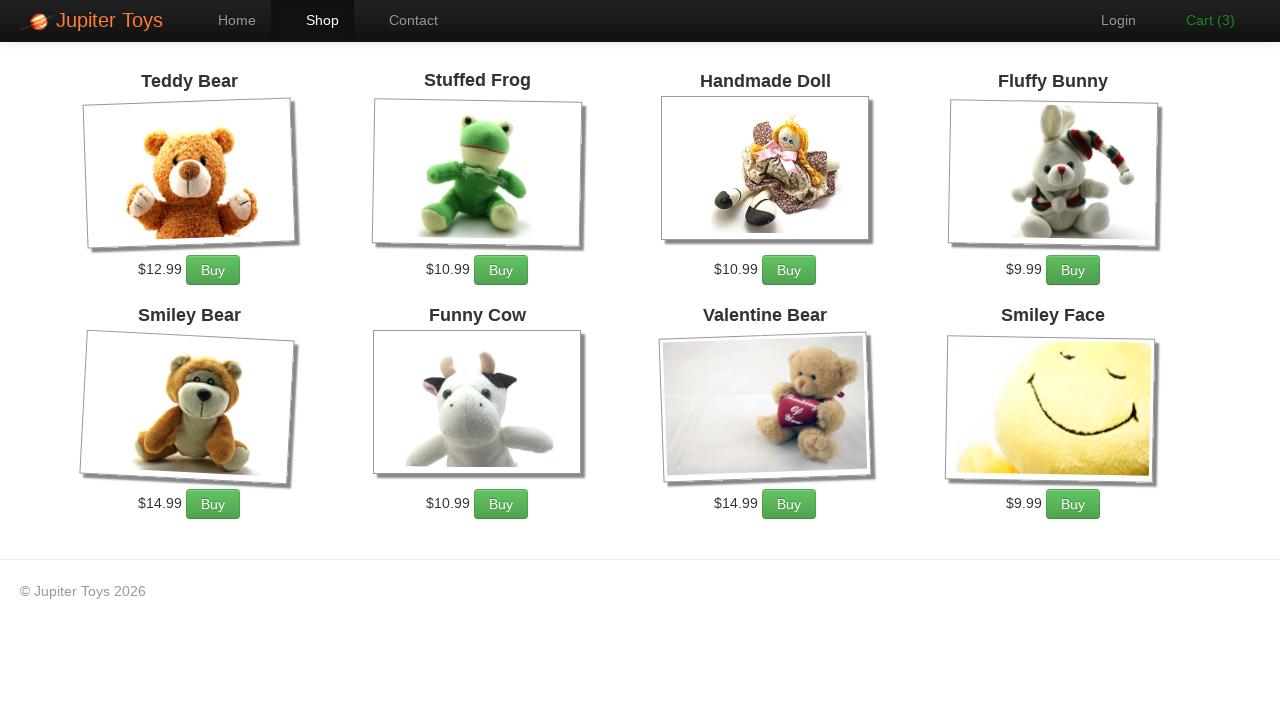

Added Fluffy Bunny to cart at (1073, 270) on li:has-text('Fluffy Bunny') a.btn
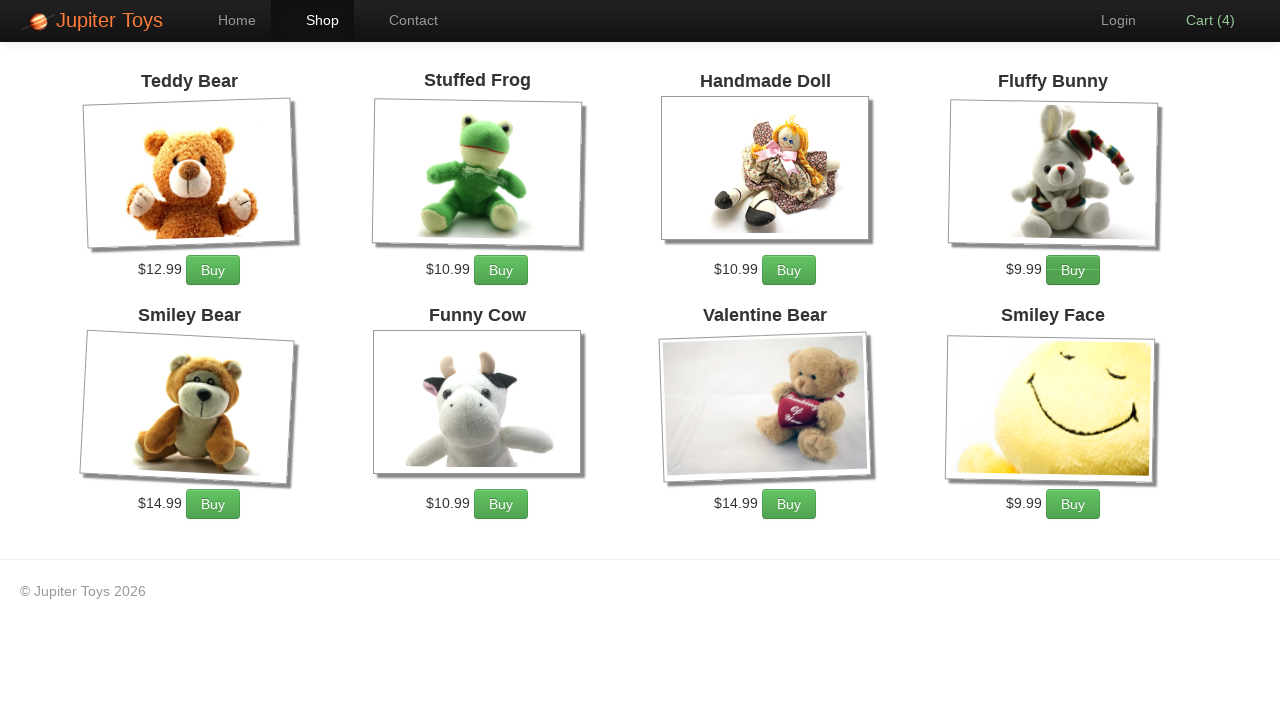

Added Fluffy Bunny to cart at (1073, 270) on li:has-text('Fluffy Bunny') a.btn
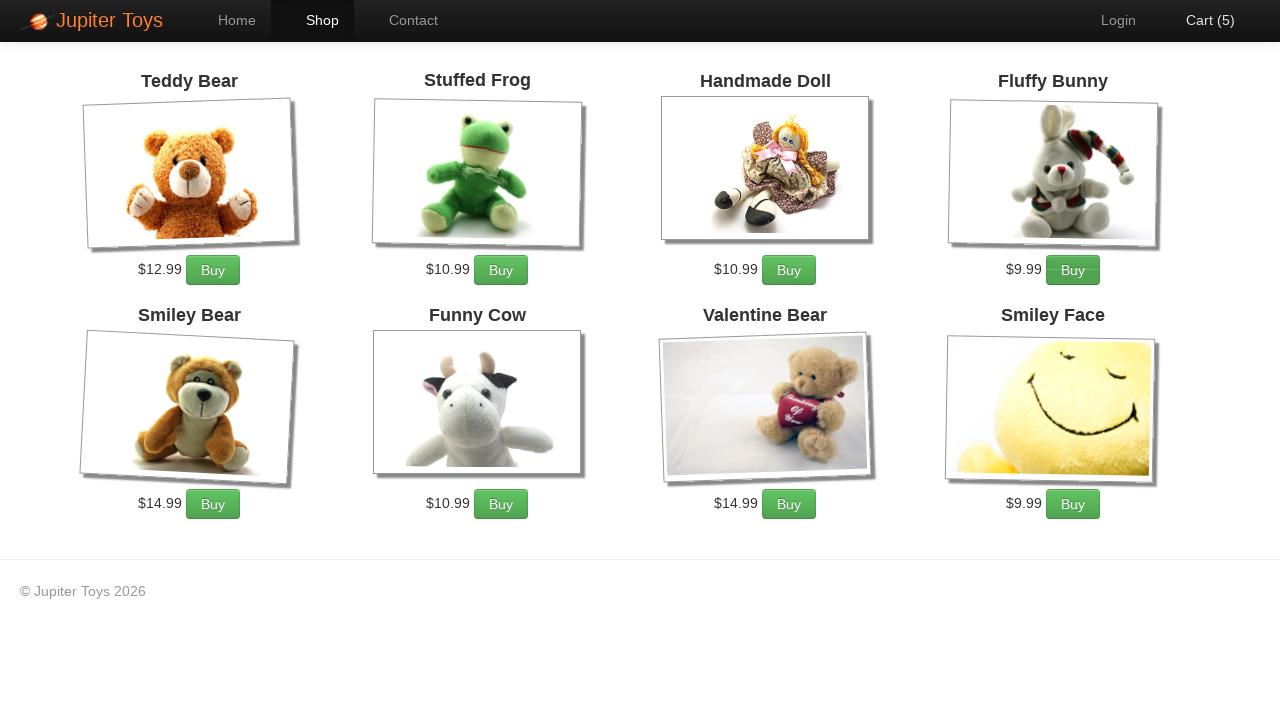

Added Fluffy Bunny to cart at (1073, 270) on li:has-text('Fluffy Bunny') a.btn
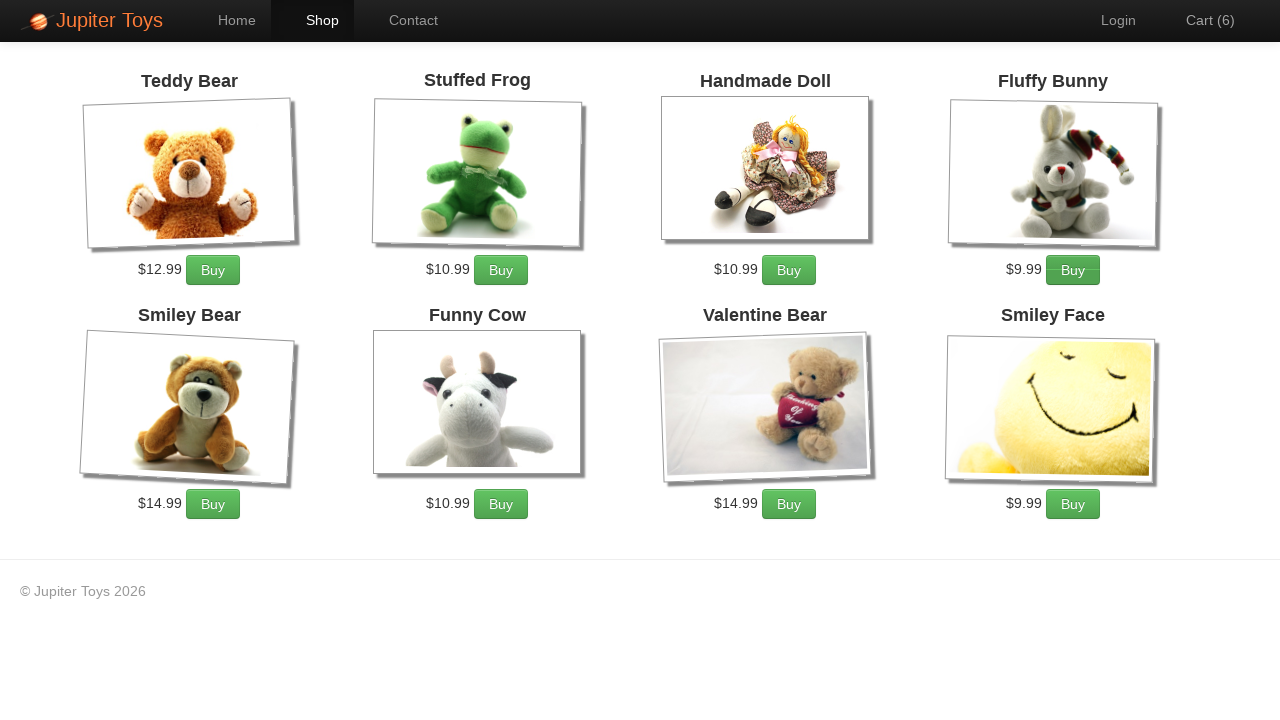

Added Fluffy Bunny to cart at (1073, 270) on li:has-text('Fluffy Bunny') a.btn
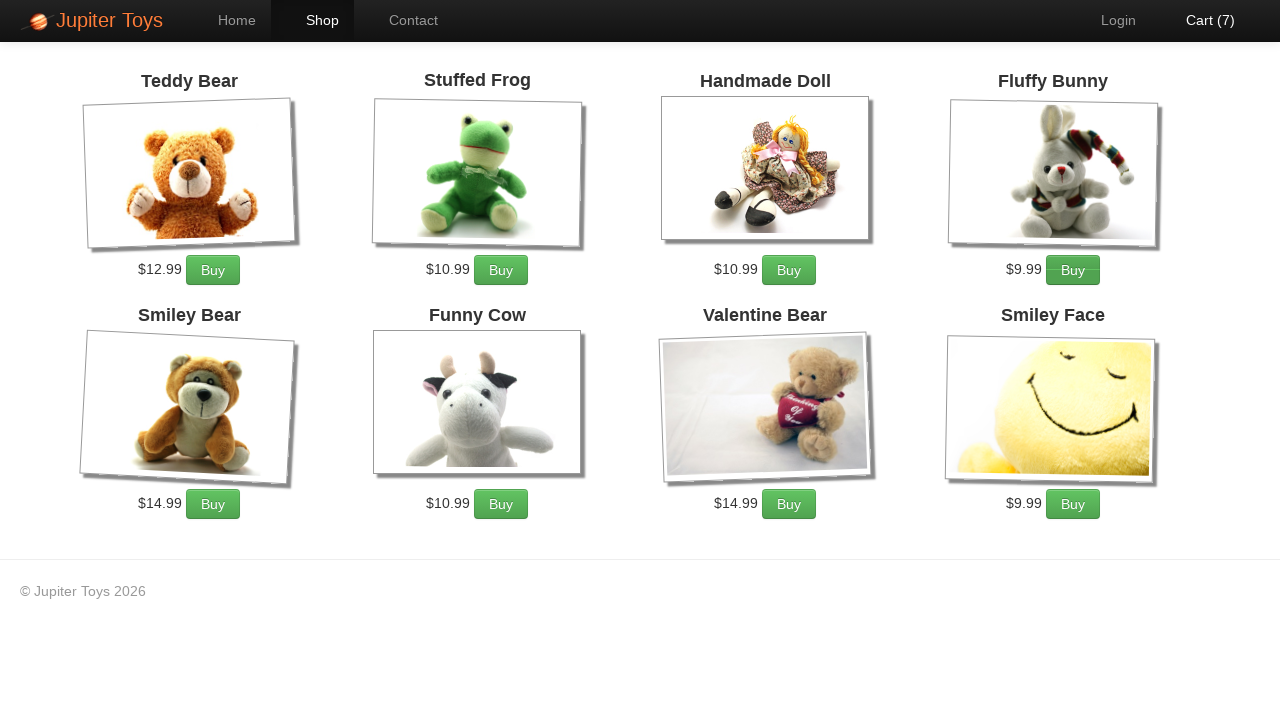

Added Valentine Bear to cart at (789, 504) on li:has-text('Valentine Bear') a.btn
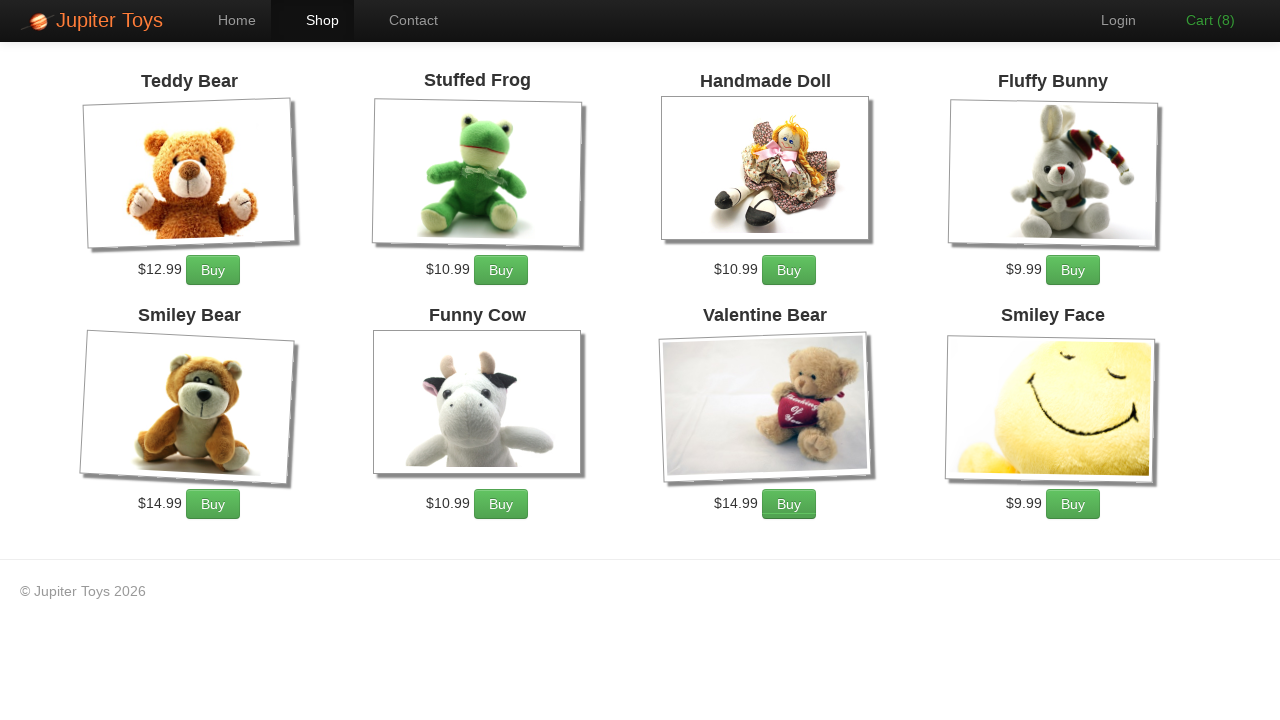

Added Valentine Bear to cart at (789, 504) on li:has-text('Valentine Bear') a.btn
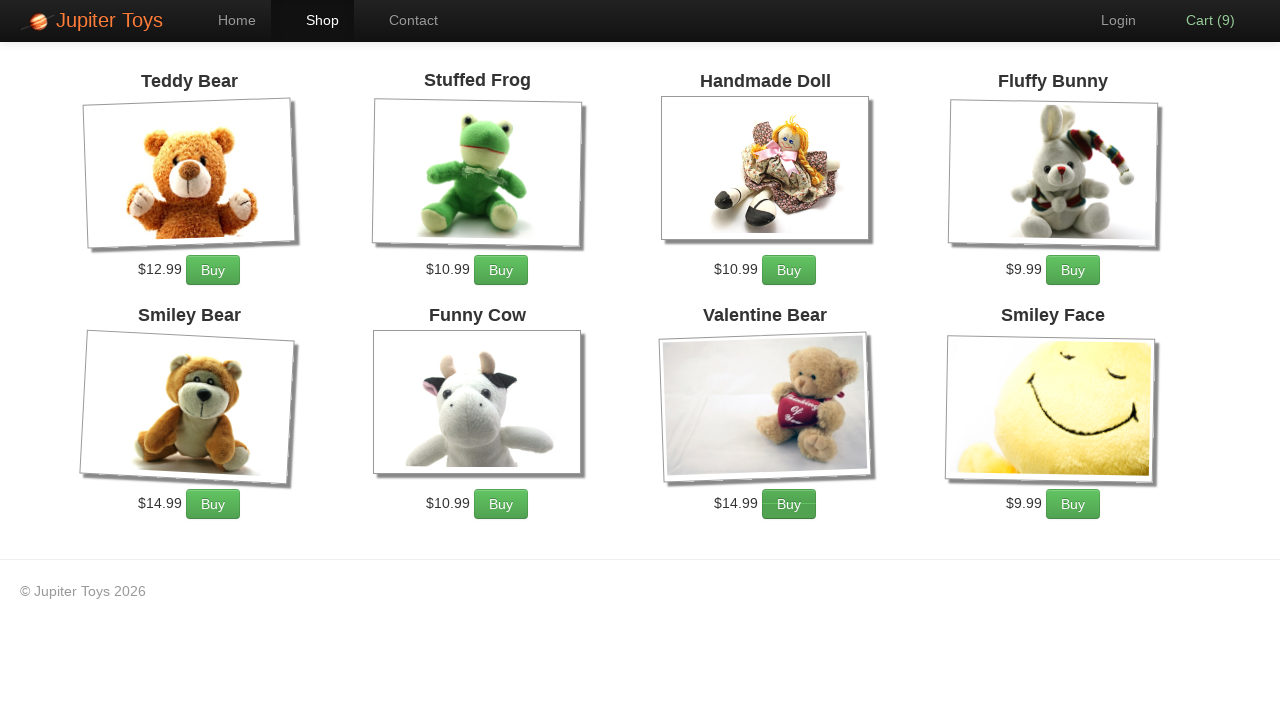

Added Valentine Bear to cart at (789, 504) on li:has-text('Valentine Bear') a.btn
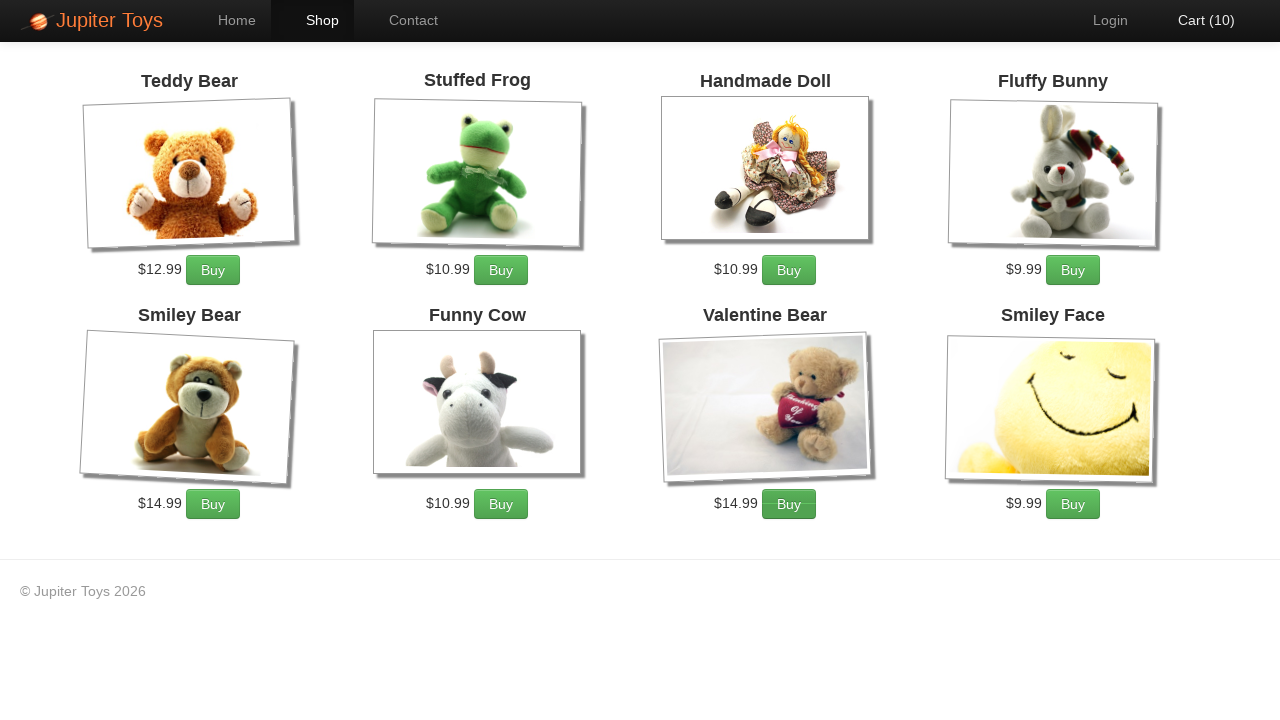

Clicked Cart link to navigate to cart page at (1196, 20) on a[href='#/cart']
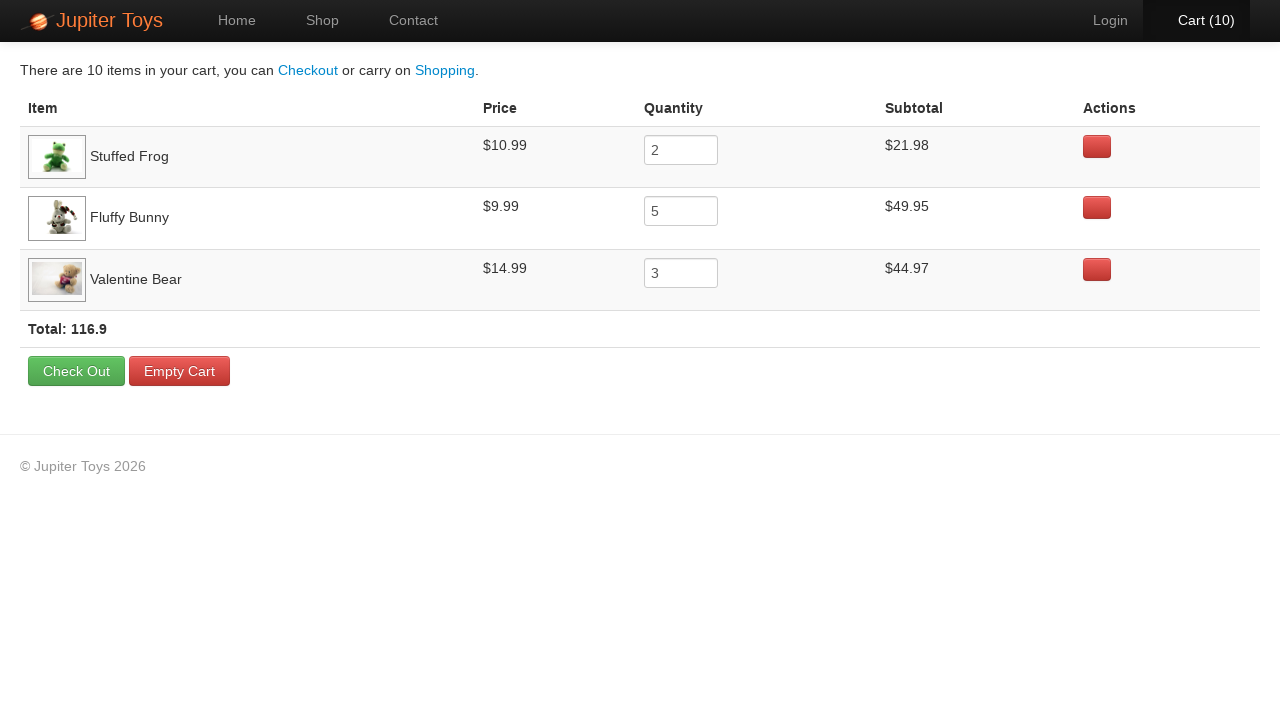

Cart items loaded
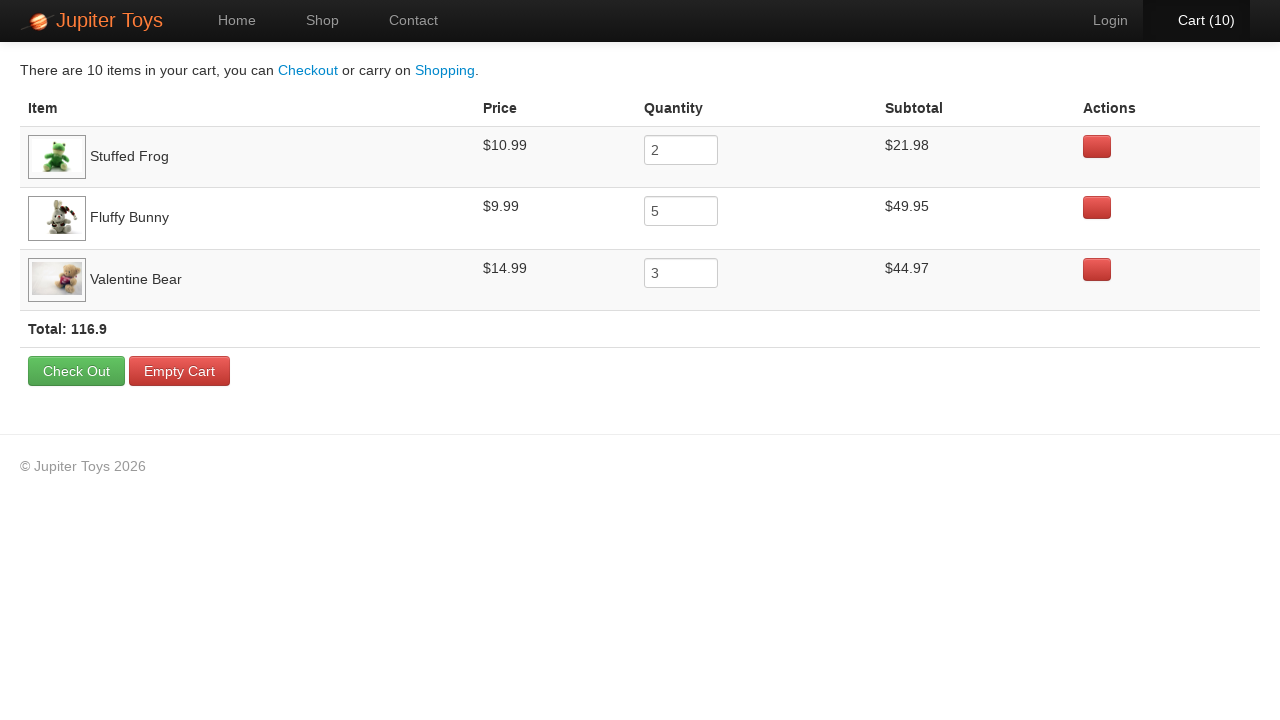

Verified Stuffed Frog is in cart
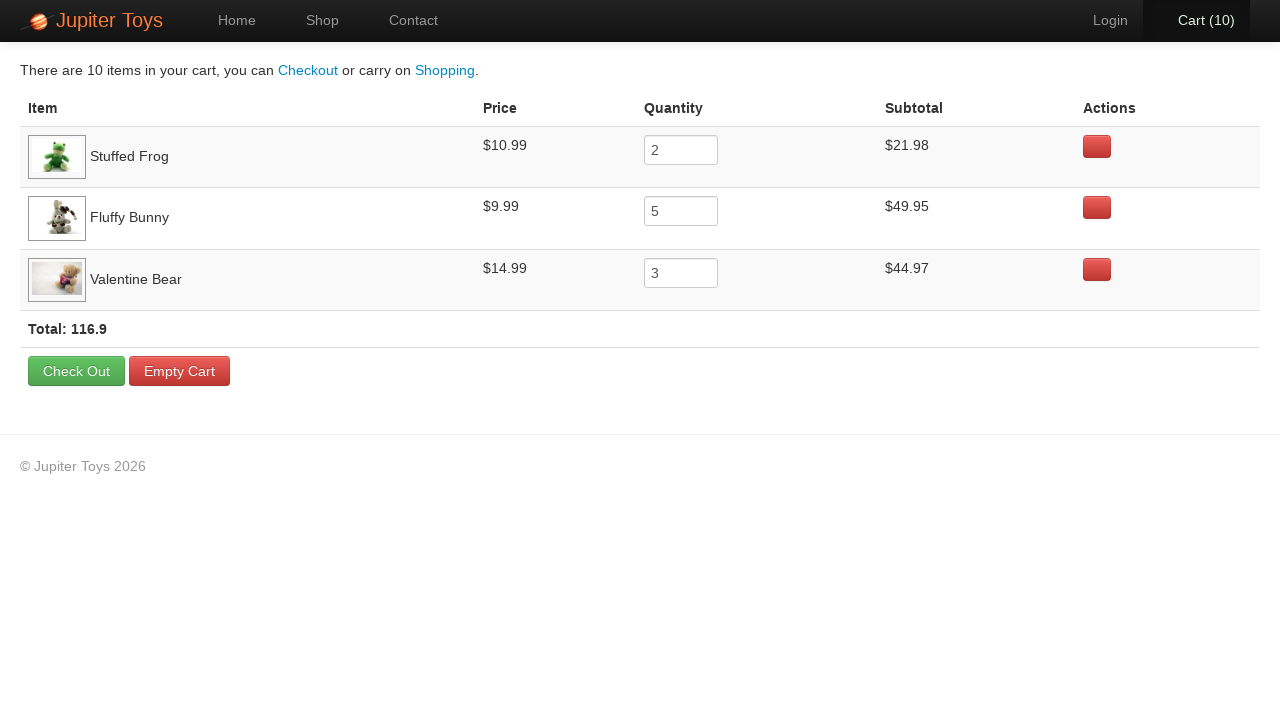

Verified Fluffy Bunny is in cart
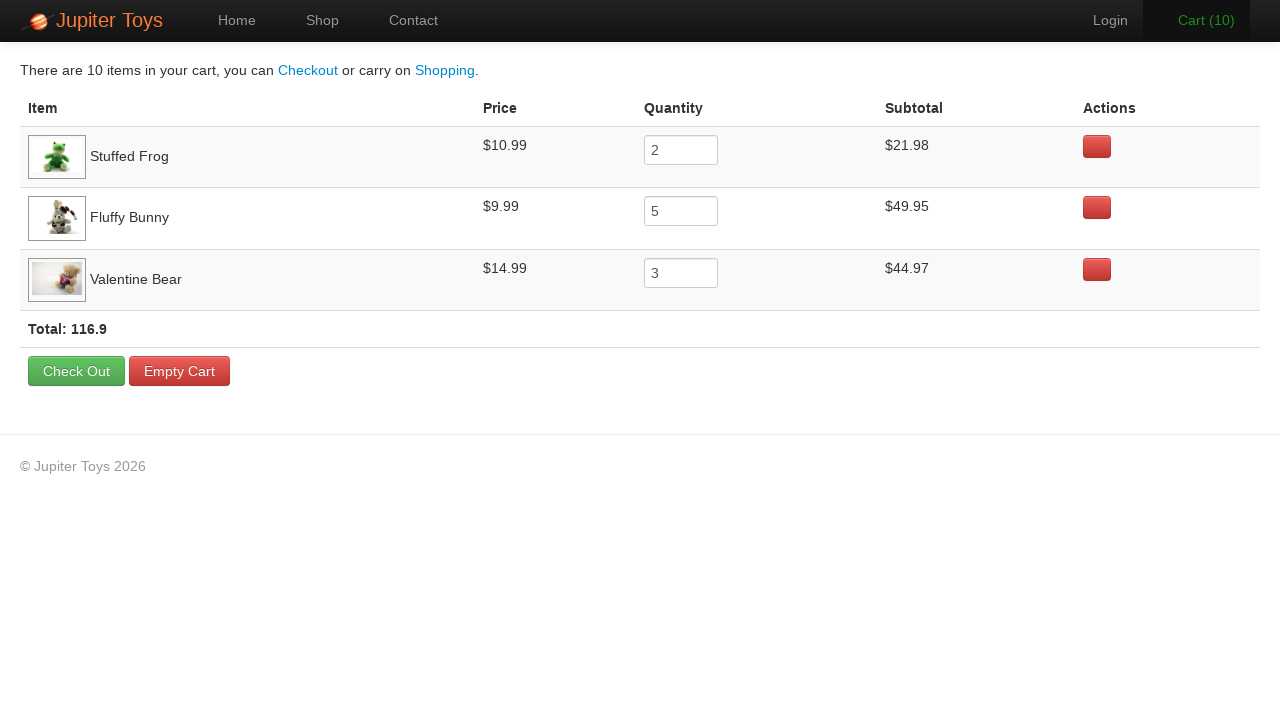

Verified Valentine Bear is in cart
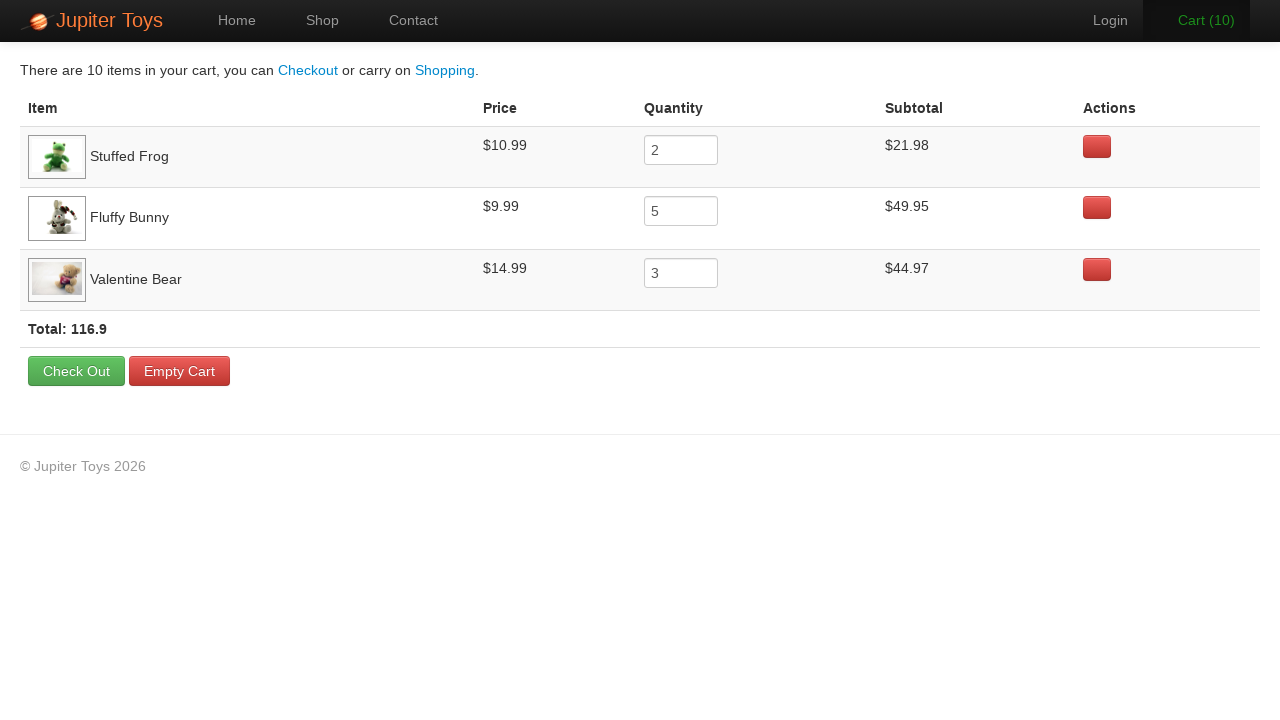

Cart total is displayed
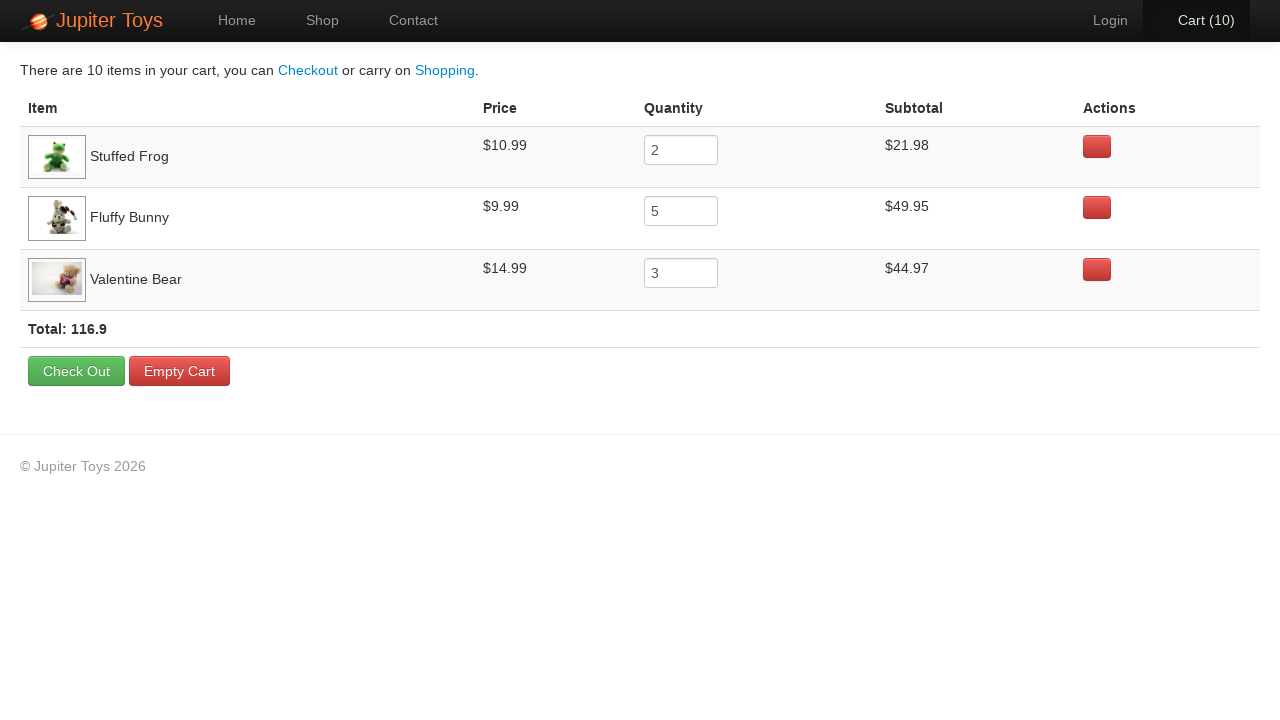

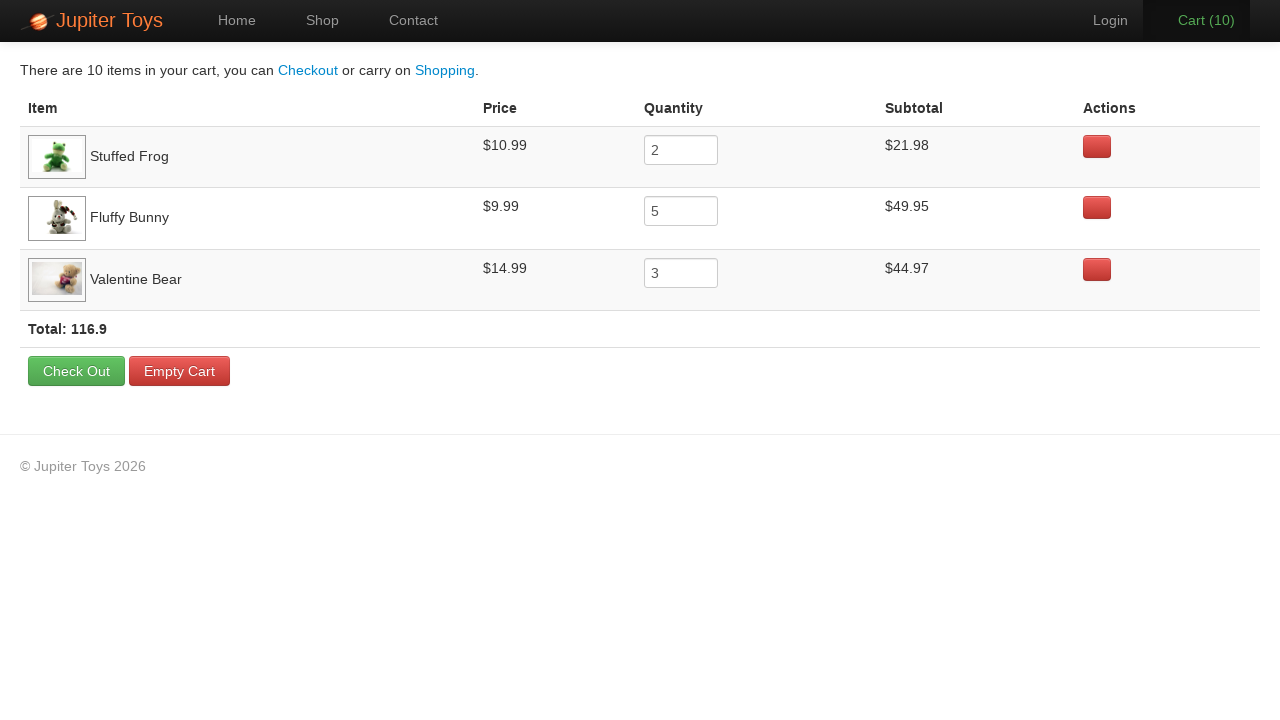